Tests iframe interaction by switching to an iframe, clicking a link inside it, and switching back to the main content

Starting URL: https://www.selenium.dev/selenium/web/click_tests/click_in_iframe.html

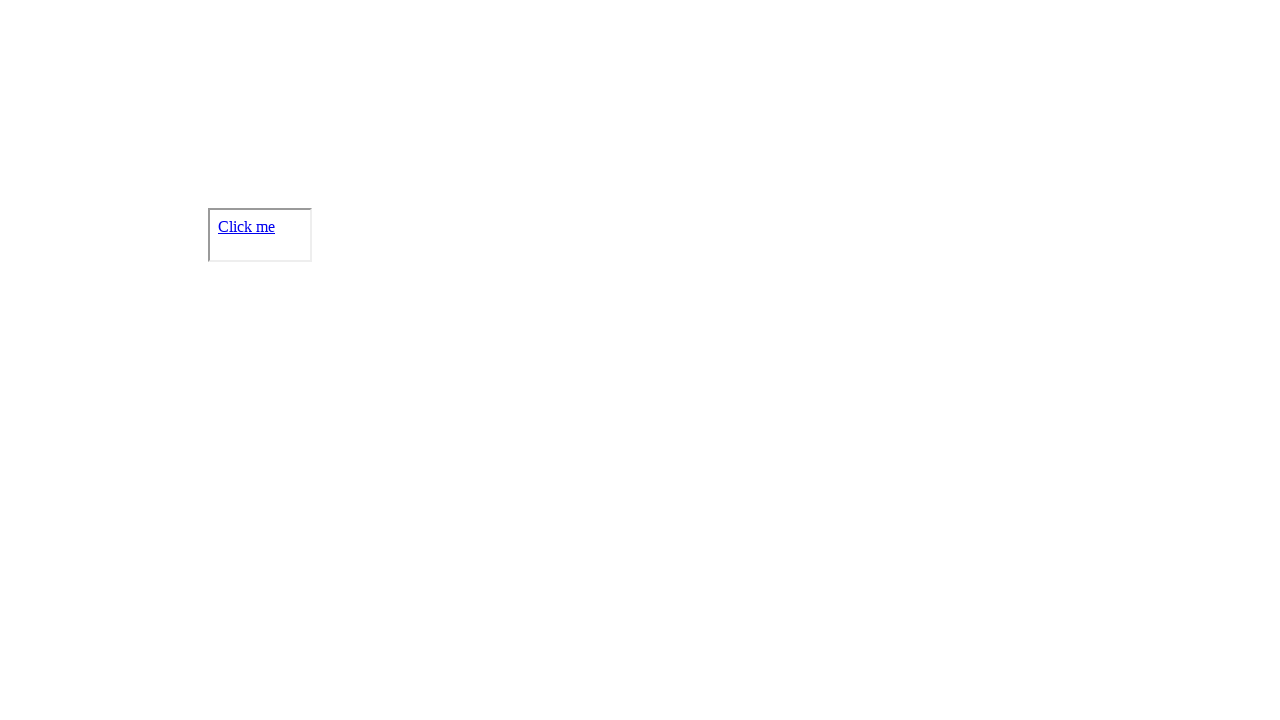

Located iframe with id 'ifr'
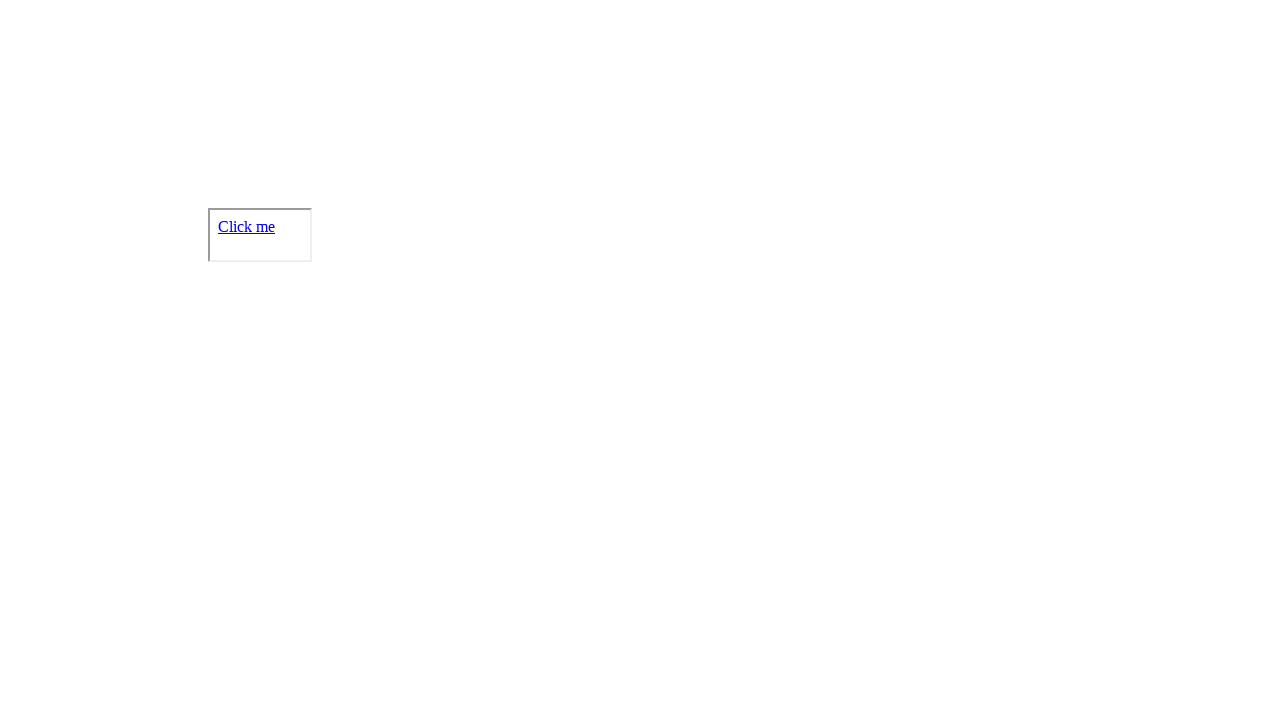

Clicked link inside iframe at (246, 226) on #ifr >> internal:control=enter-frame >> #link
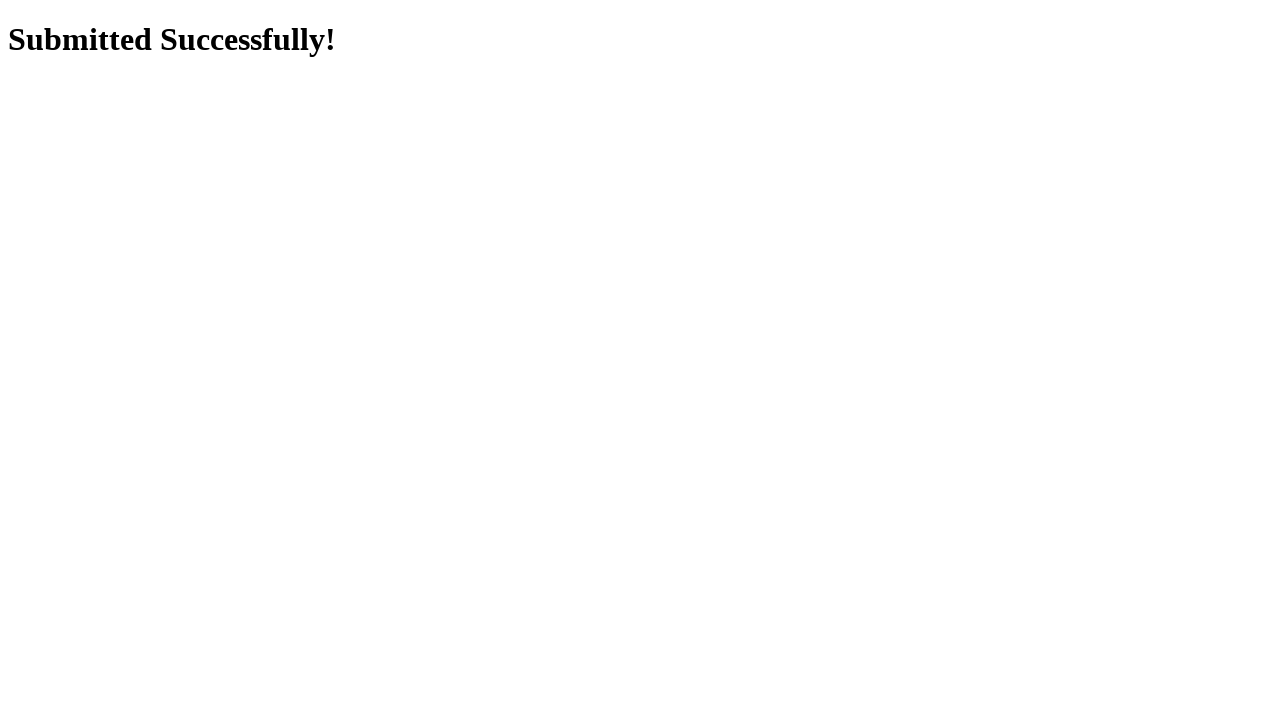

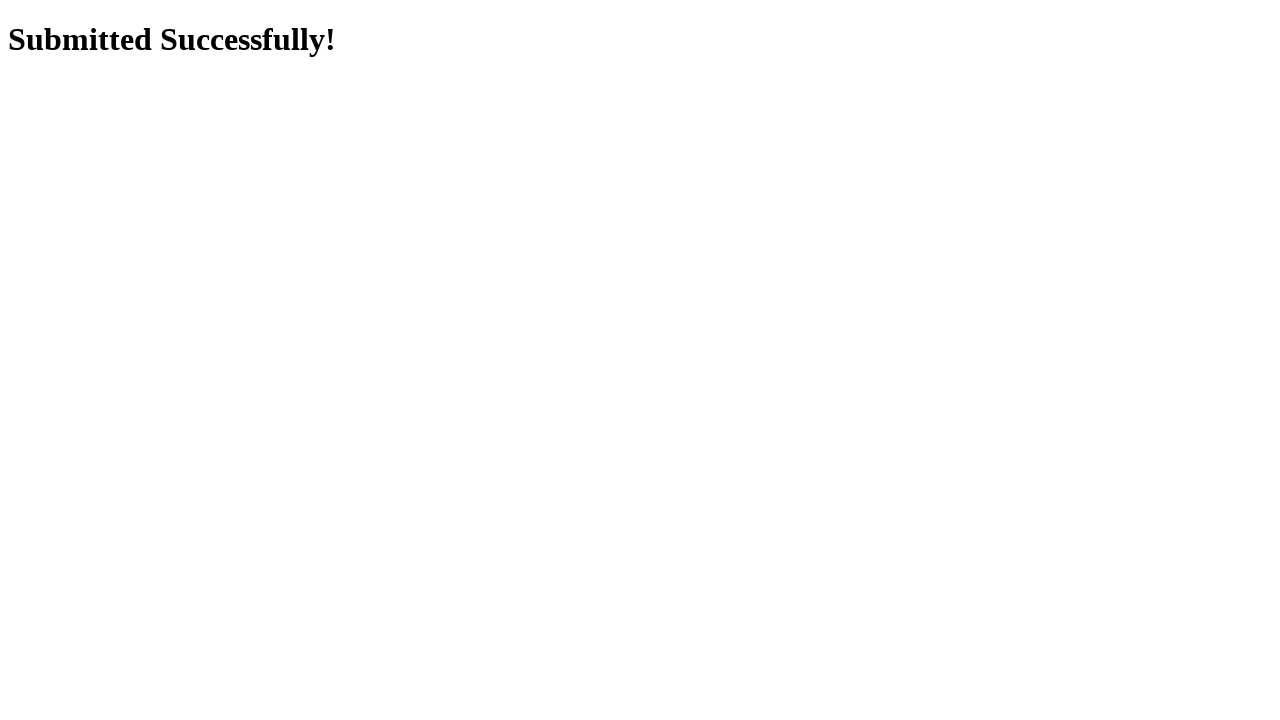